Tests double-click functionality on a button element on a demo page

Starting URL: https://www.plus2net.com/jquery/msg-demo/event-dblclick.php

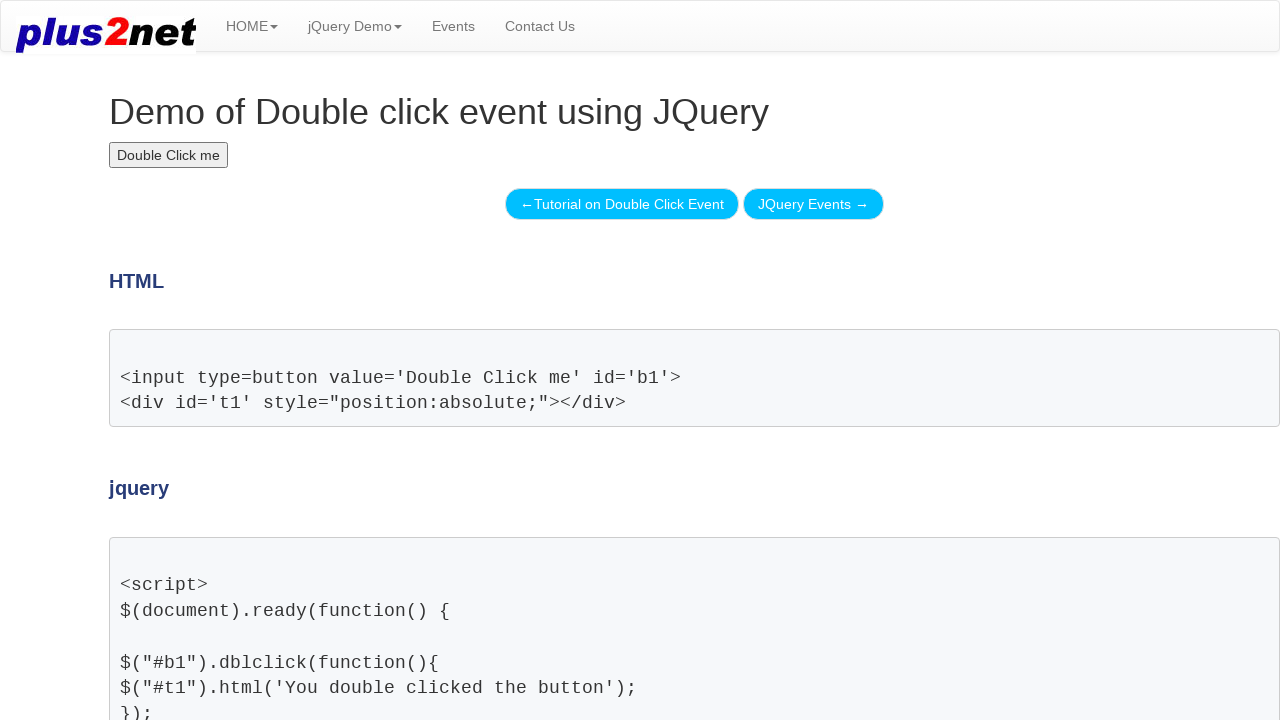

Navigated to double-click demo page
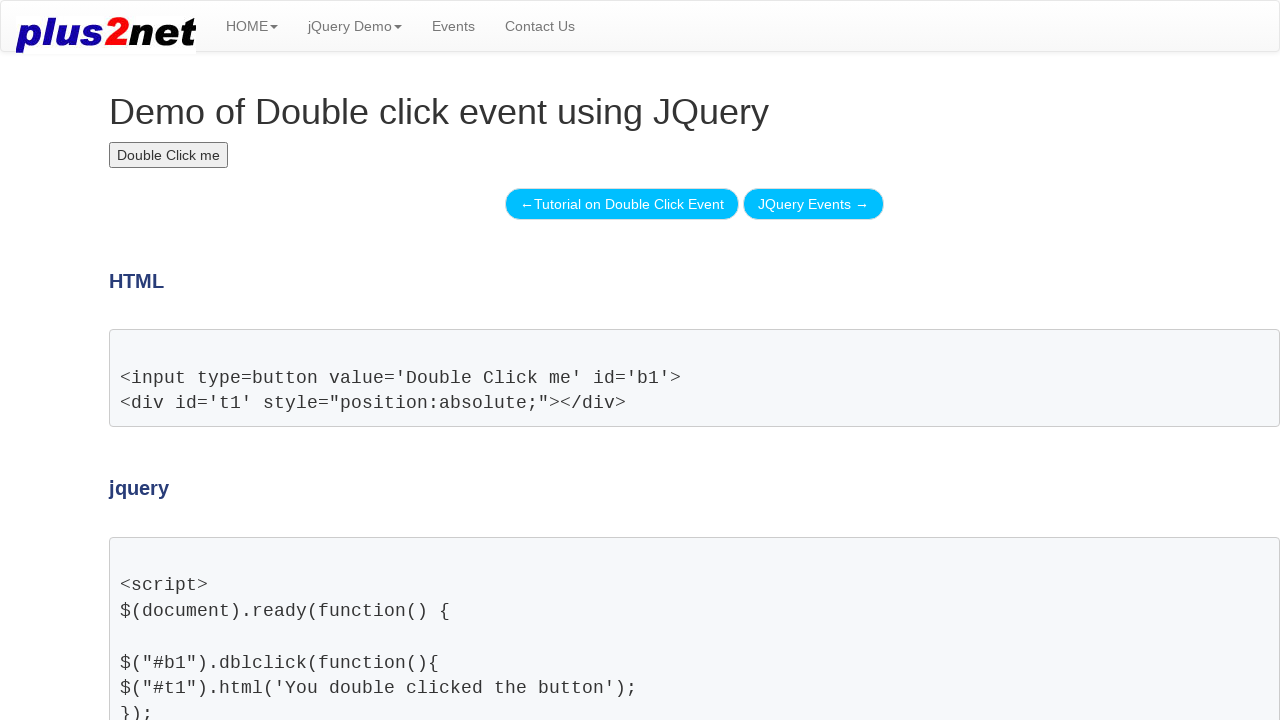

Located button element with id 'b1'
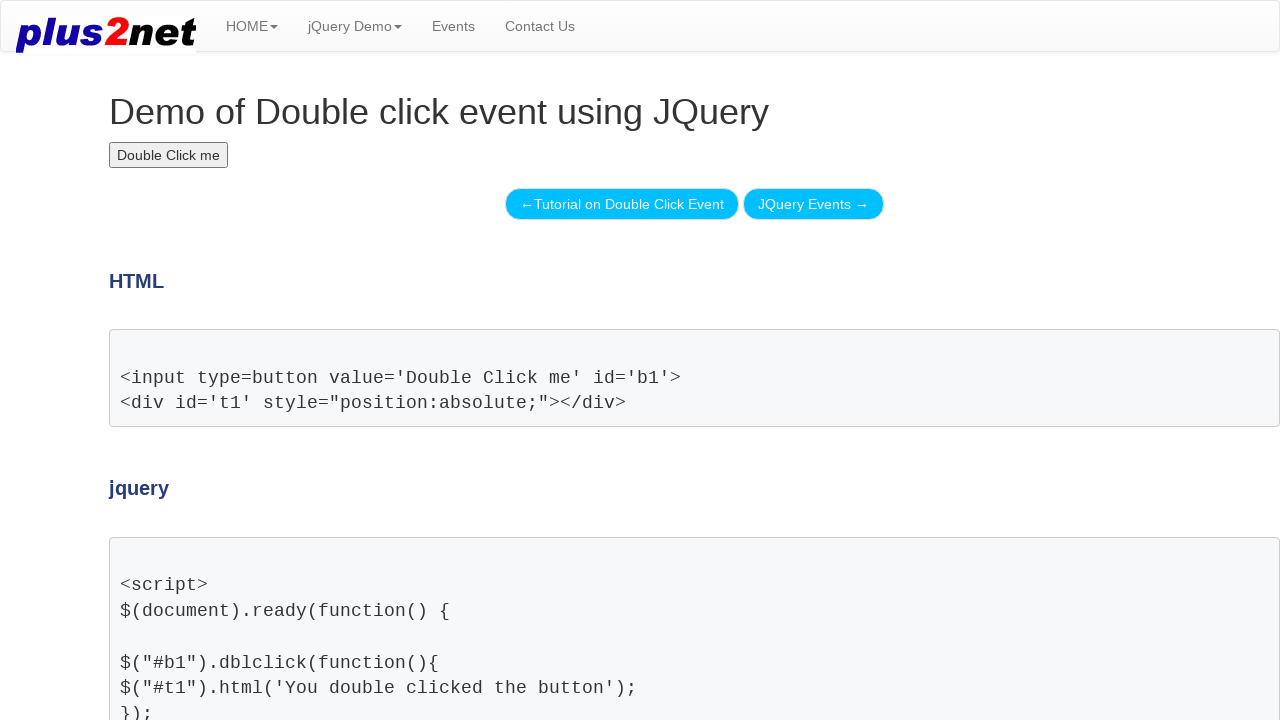

Performed double-click action on button element at (169, 155) on #b1
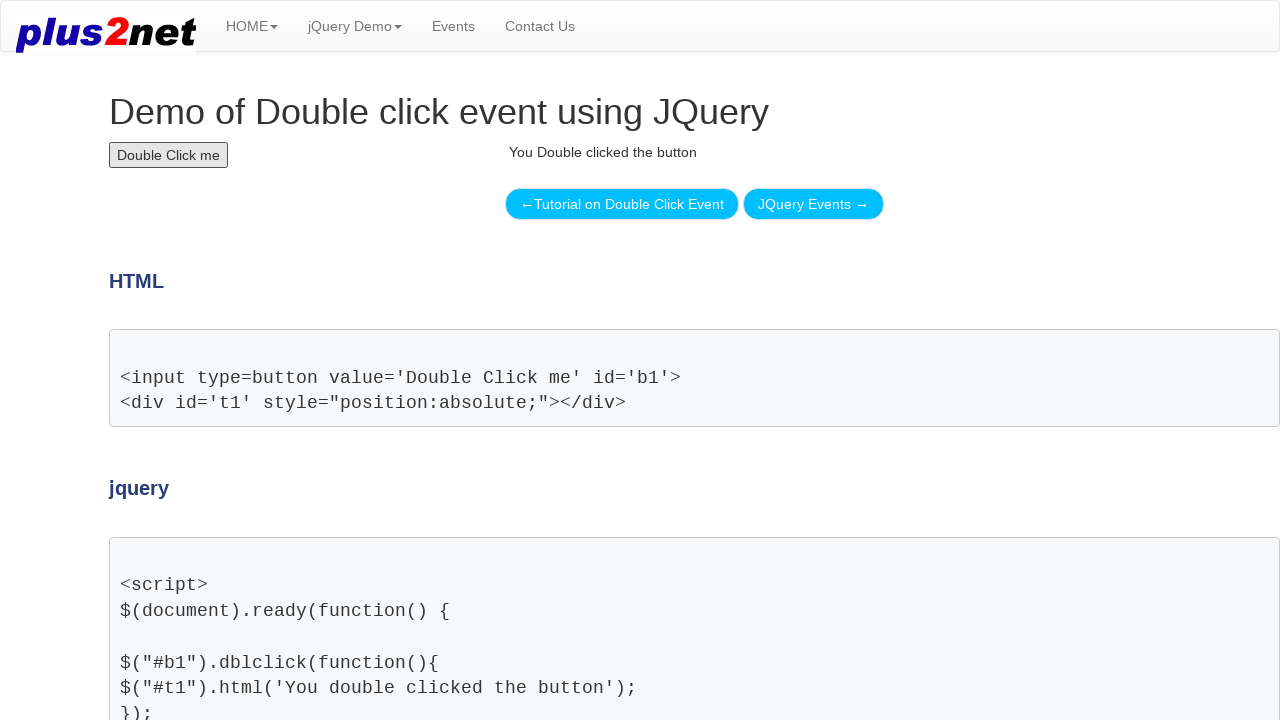

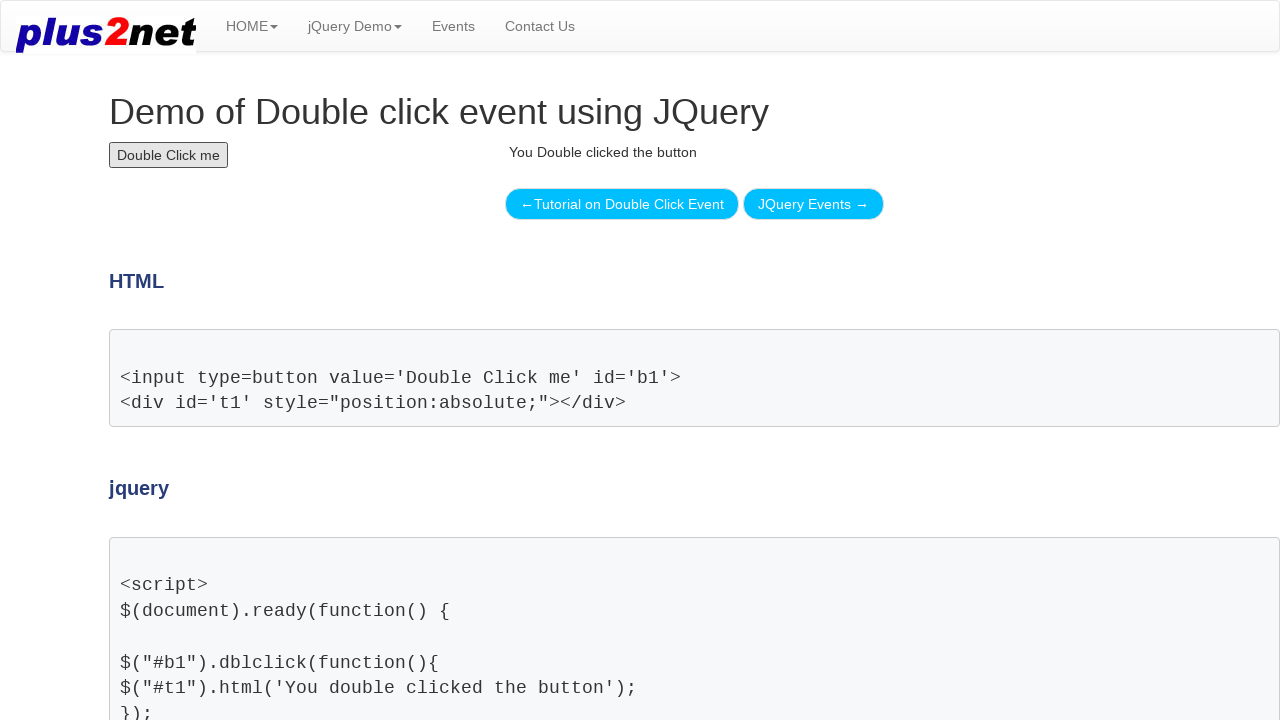